Tests navigation through a university dining nutrition information system by clicking on dining locations, exploring child restaurant options, and navigating through menu tables using back buttons to traverse the hierarchy.

Starting URL: https://zoutrition.missouri.edu/NetNutrition/zoutrition

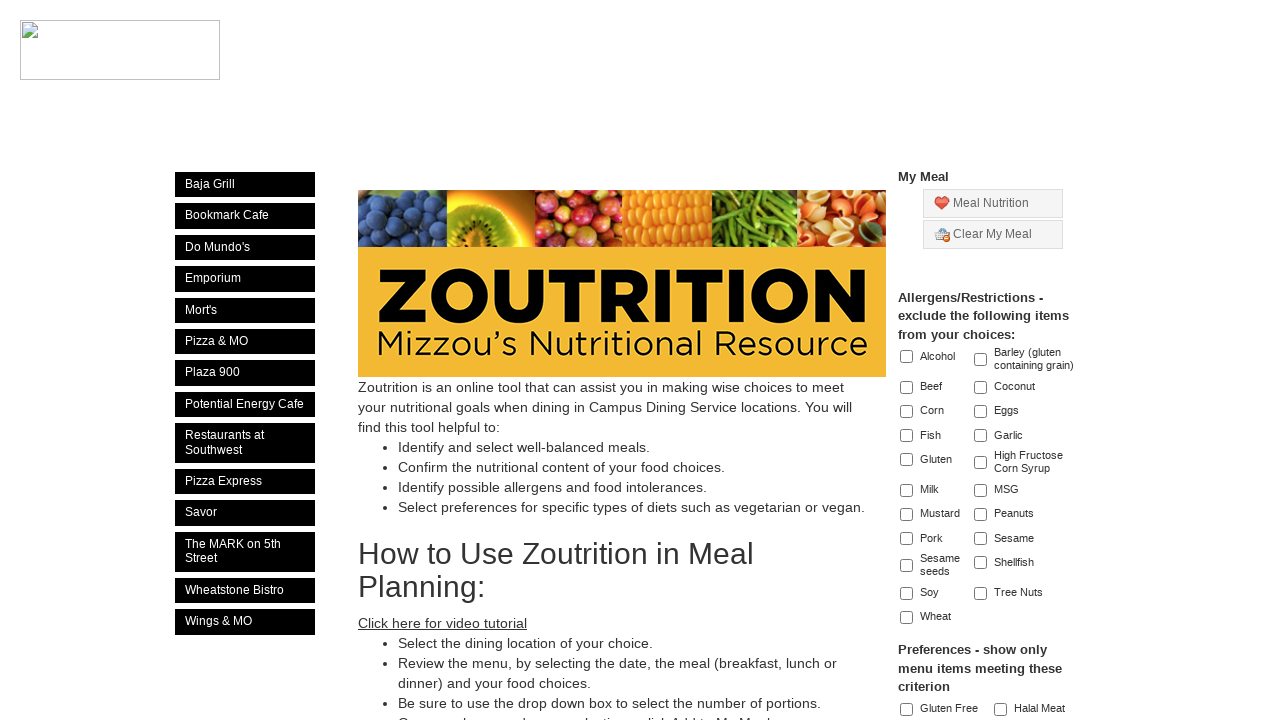

Waited for page to reach networkidle state
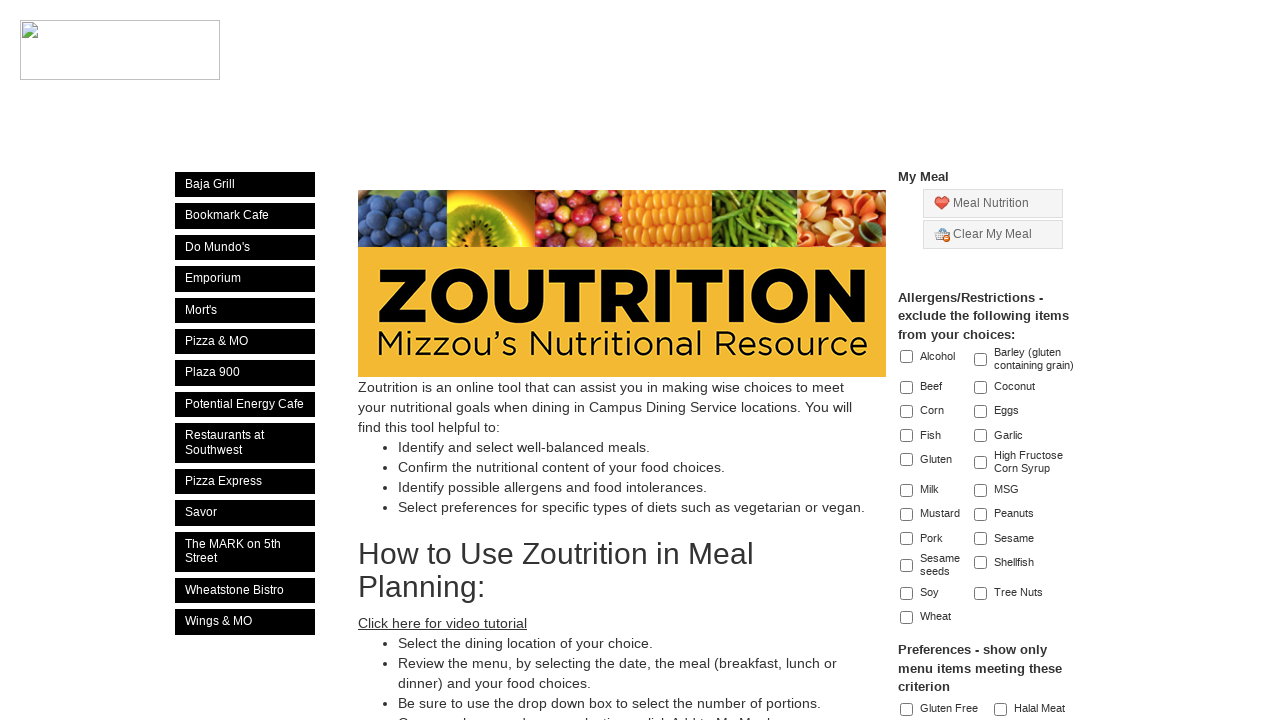

Located dining location buttons
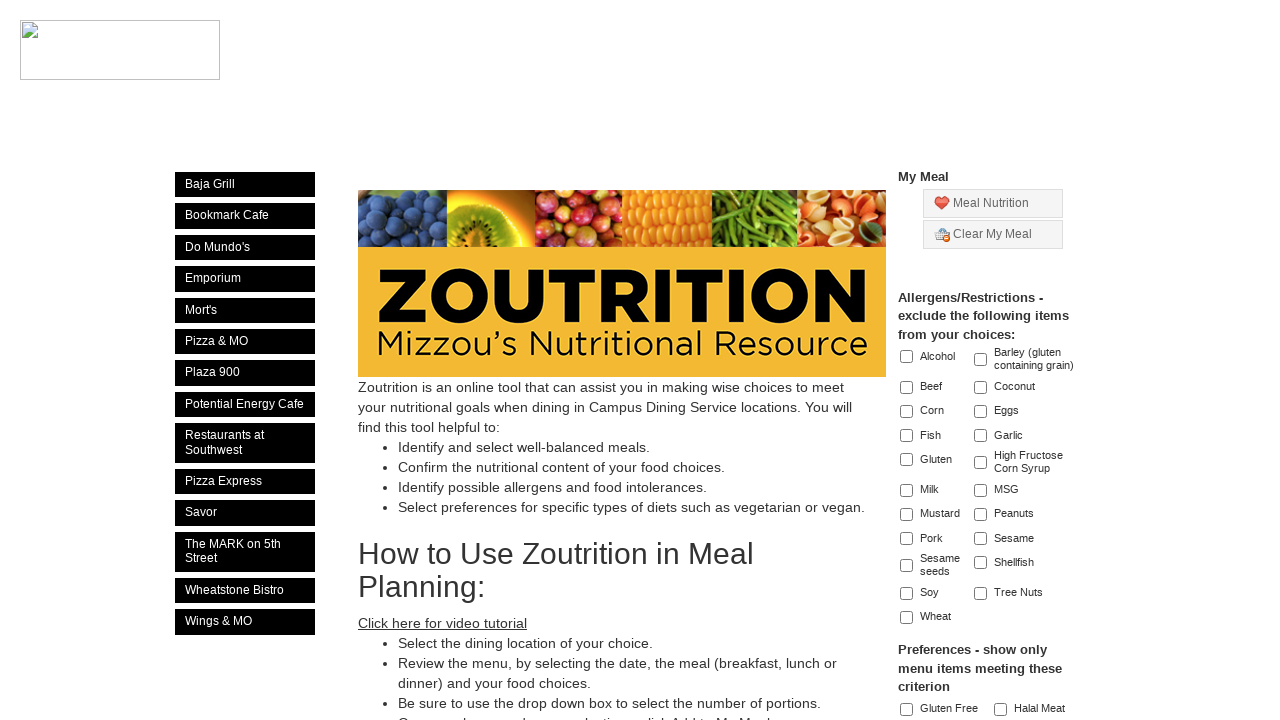

Waited for first dining location button to become visible
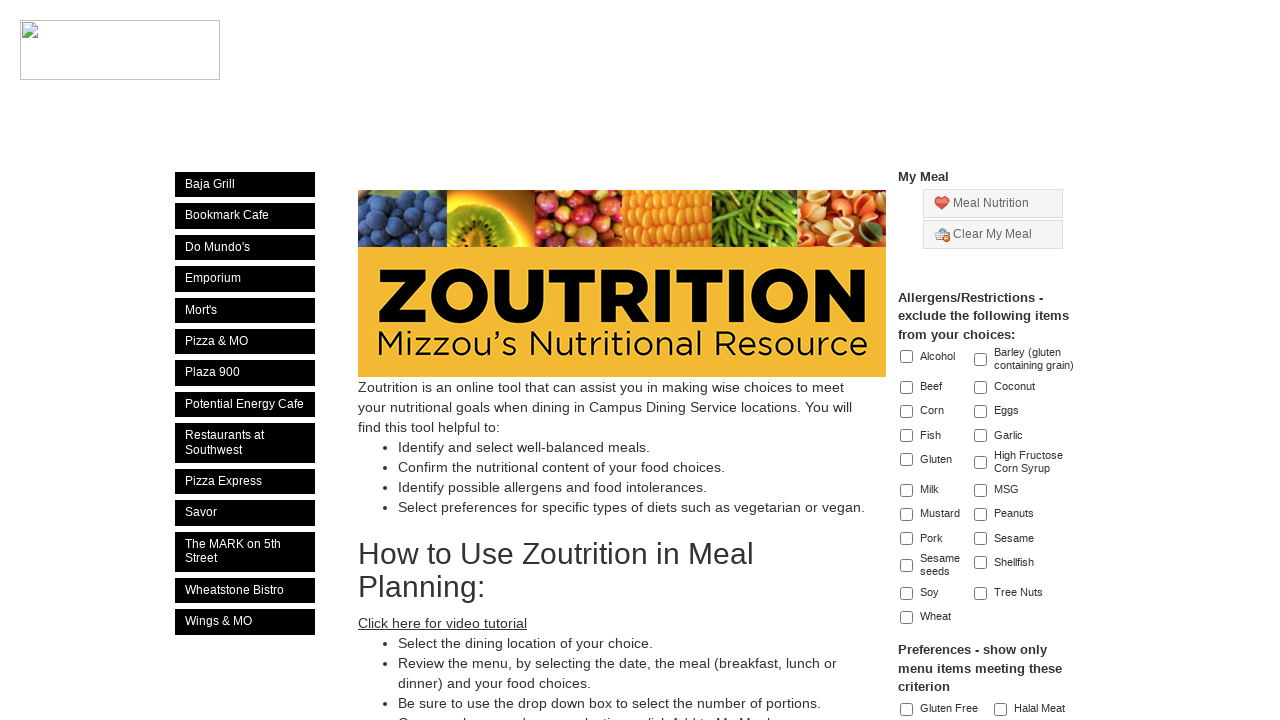

Clicked first dining location button at (245, 185) on a[onclick^='javascript:sideBarSelectUnit'] >> nth=0
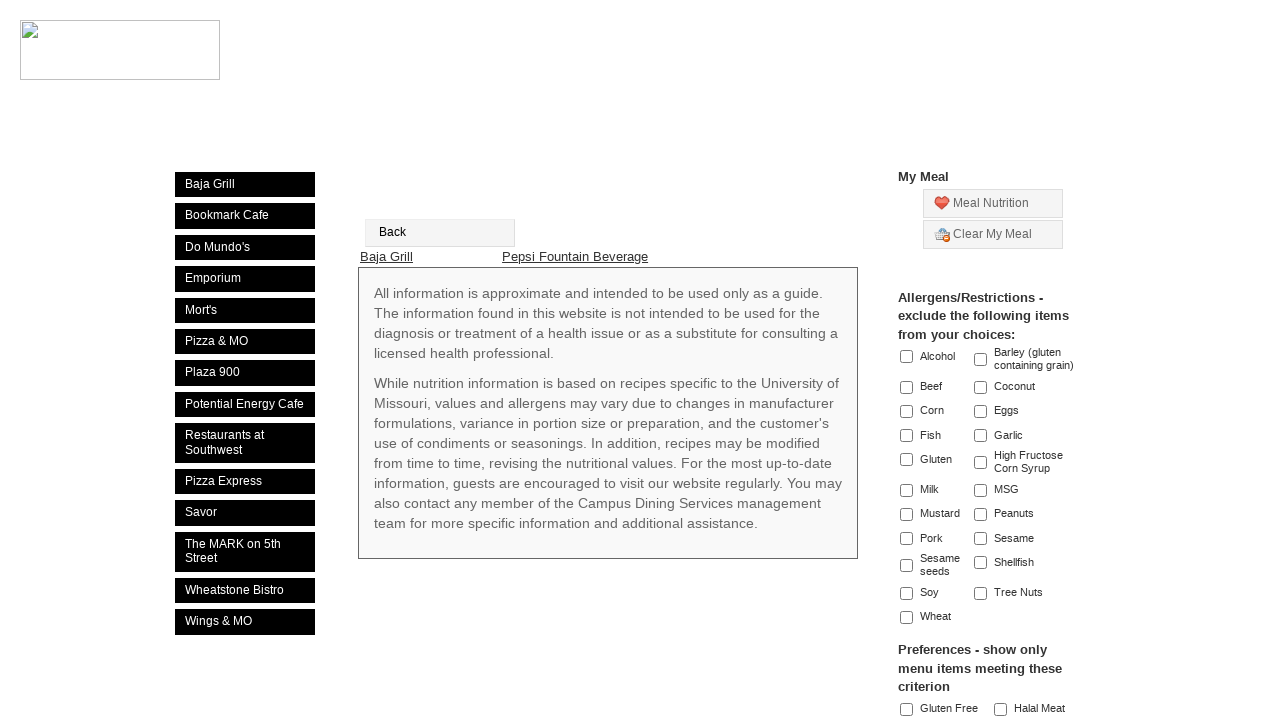

Waited for page to load after clicking dining location
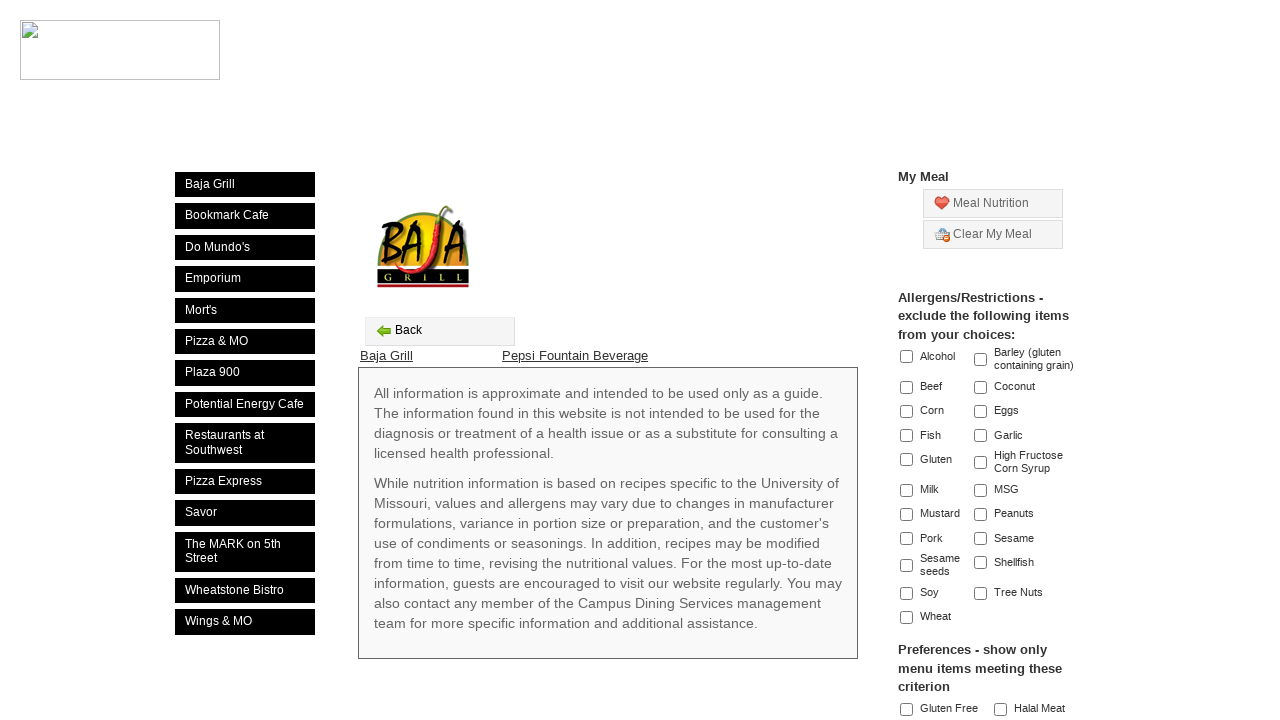

Located child units table element
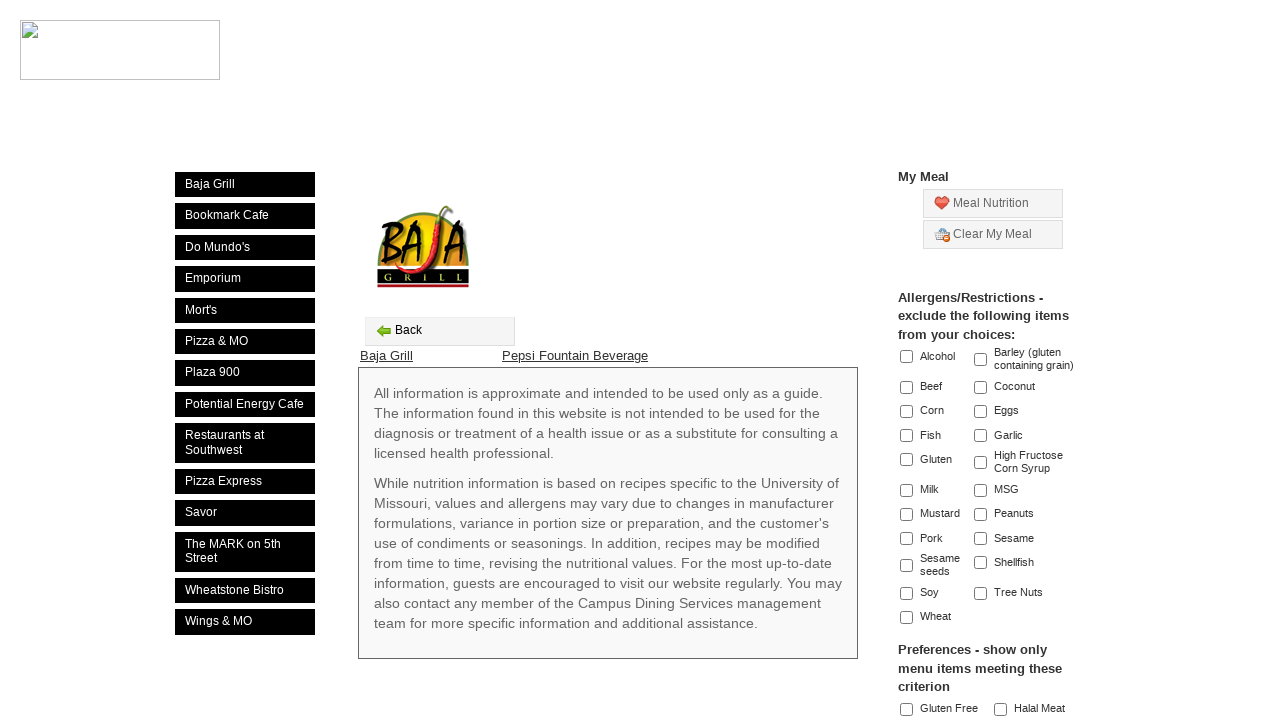

Child units table found, proceeding to navigate child restaurants
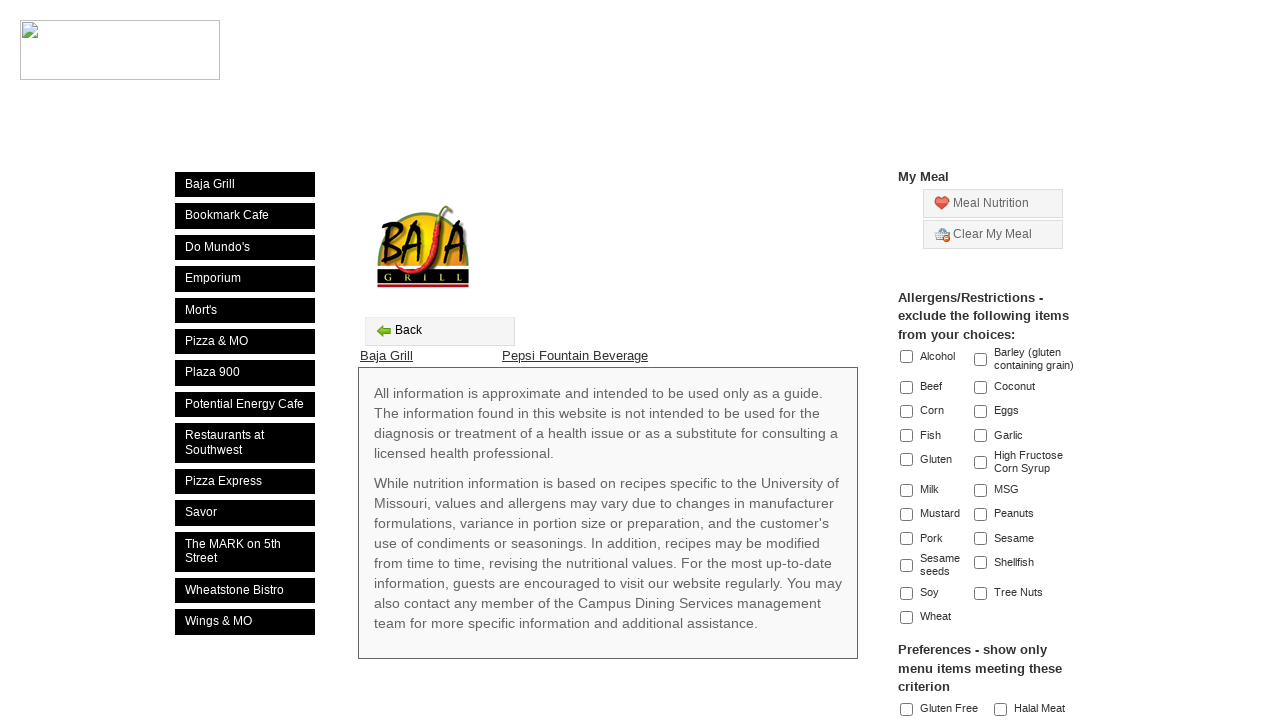

Located child restaurant button elements
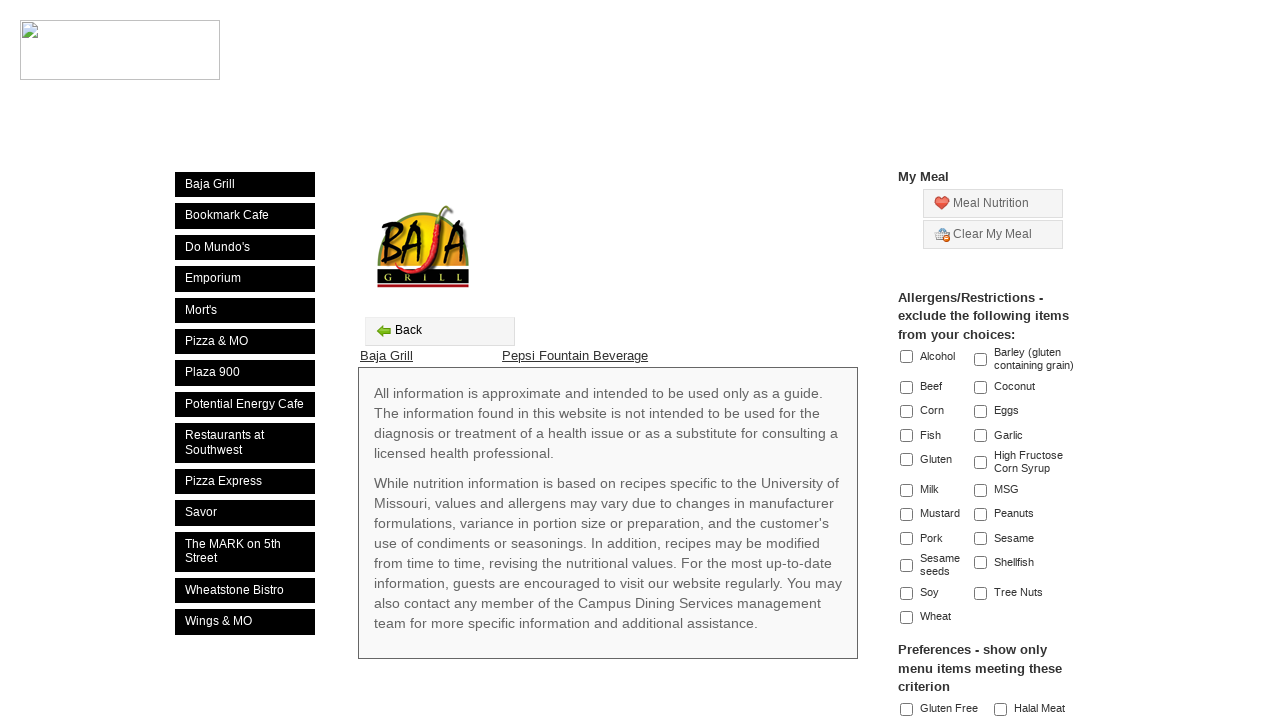

Waited for page to reach networkidle state
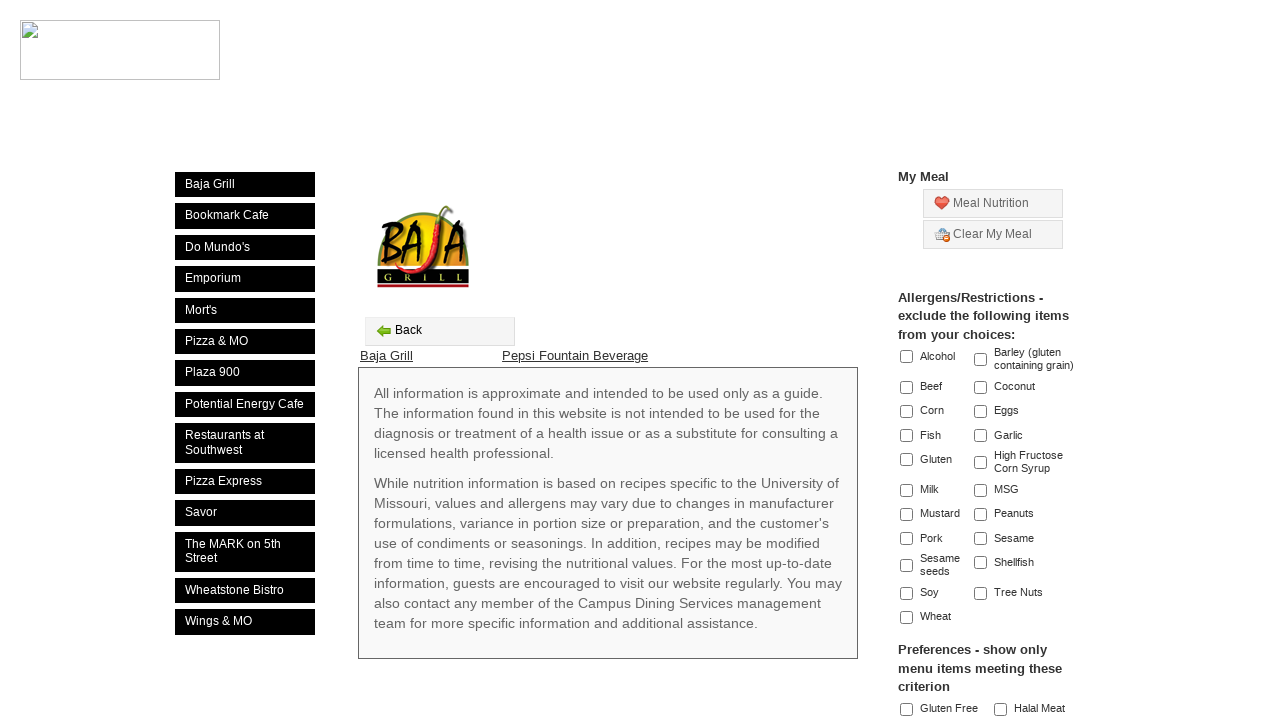

Child restaurant buttons found, proceeding to click first one
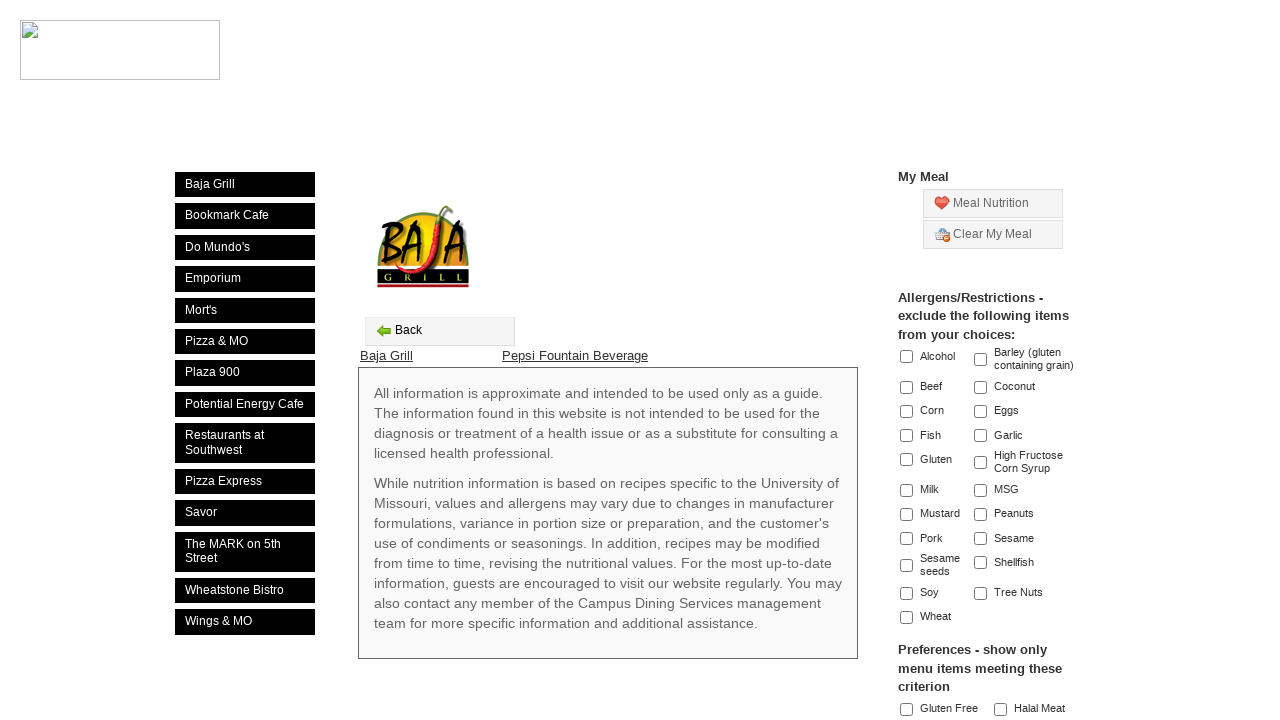

Waited for first child restaurant button to become visible
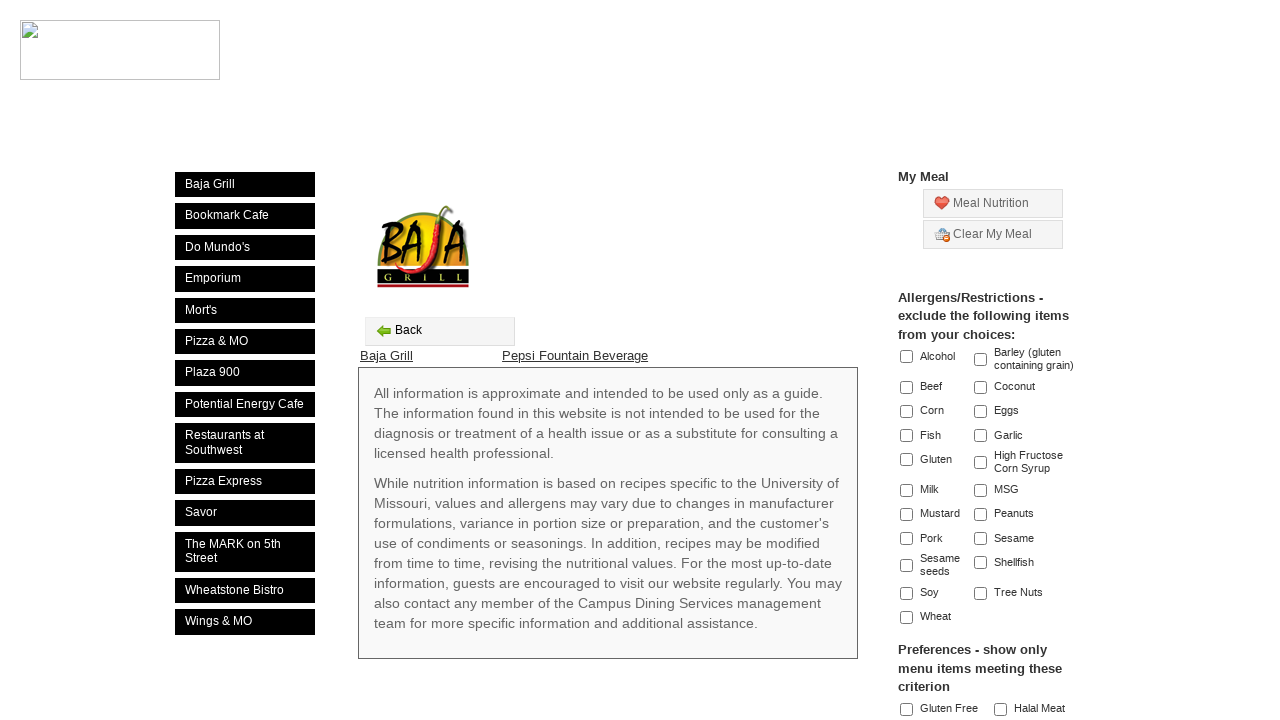

Clicked first child restaurant button at (386, 356) on a[onclick^='javascript:childUnitsSelectUnit'] >> nth=0
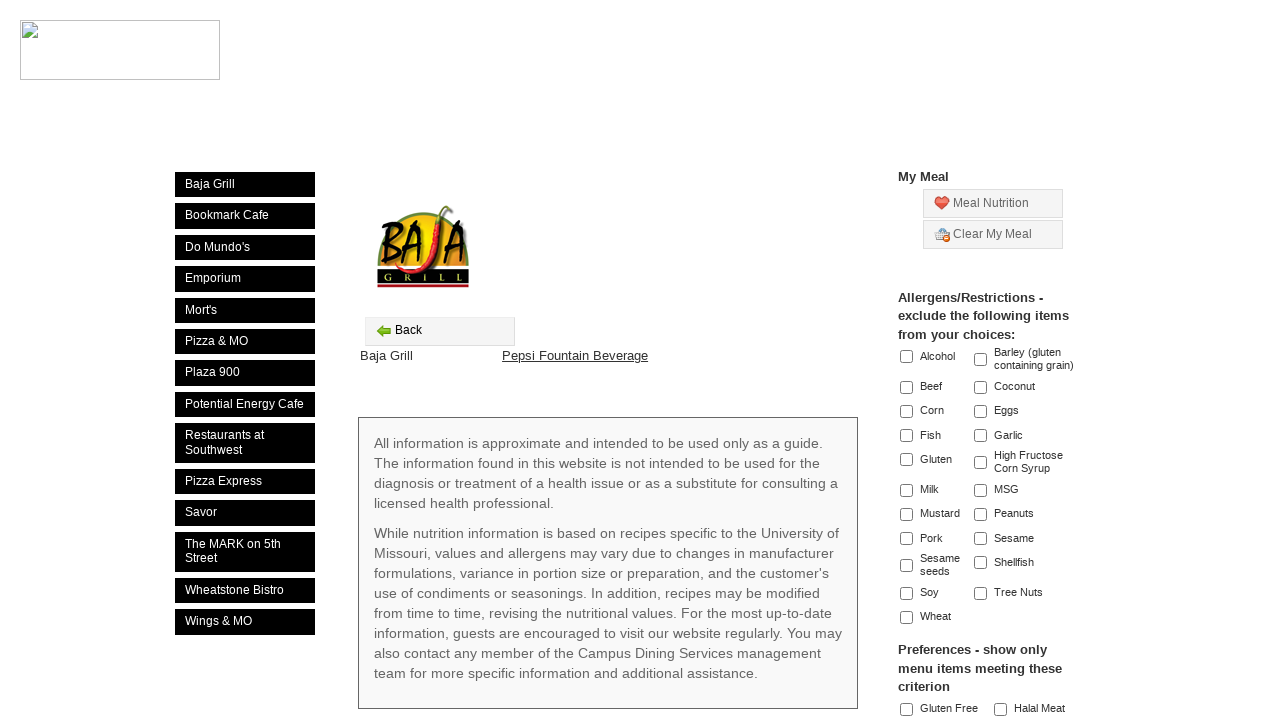

Waited for page to load after clicking child restaurant
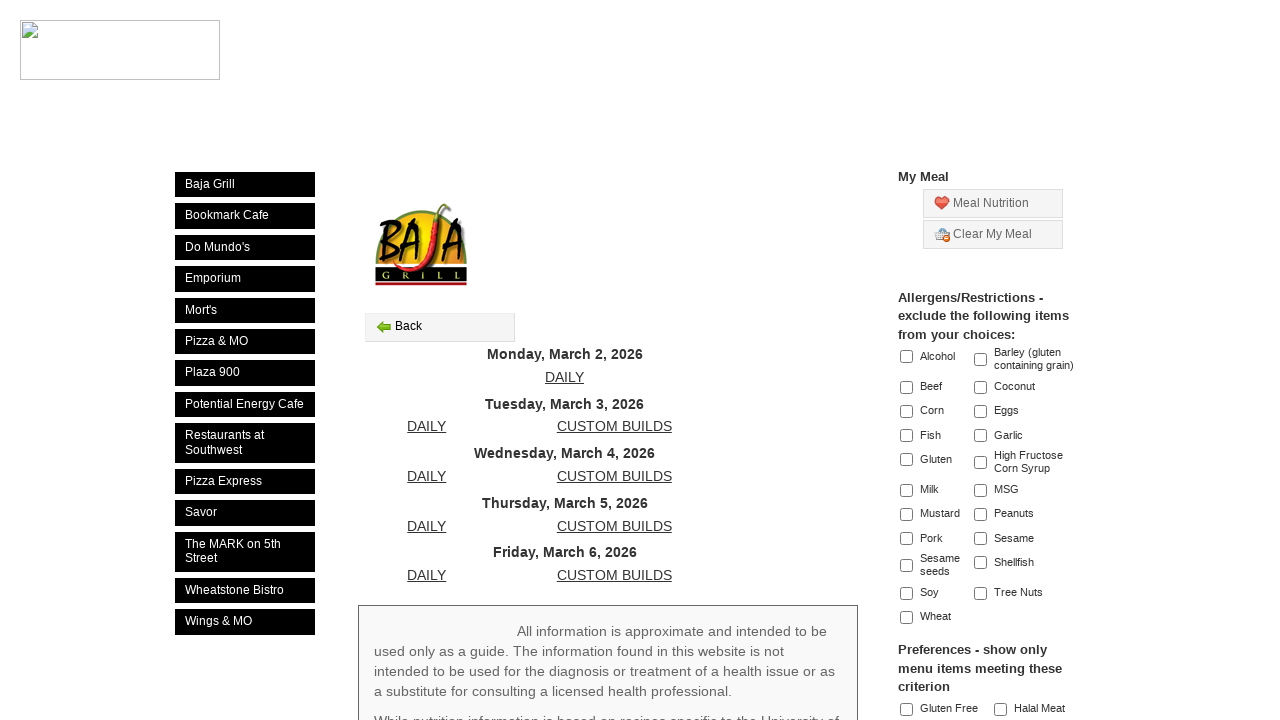

Located menu table element
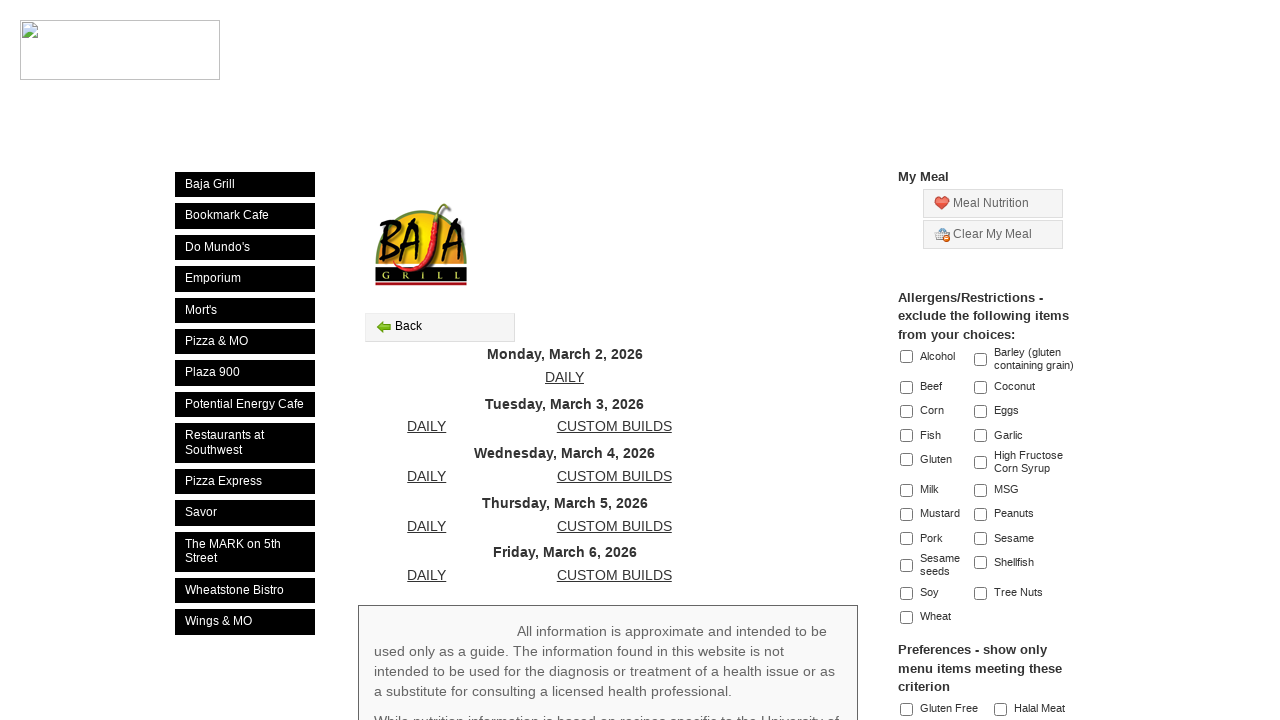

Menu table found, proceeding to navigate menu options
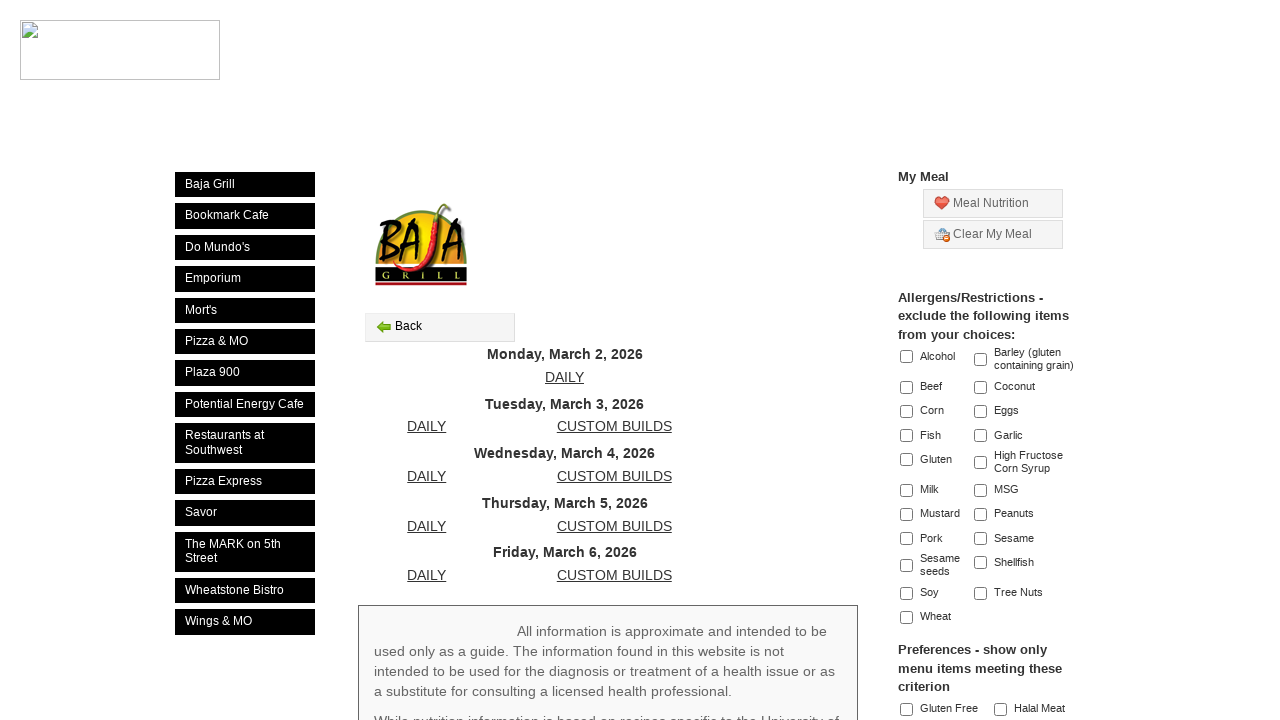

Located menu table button elements
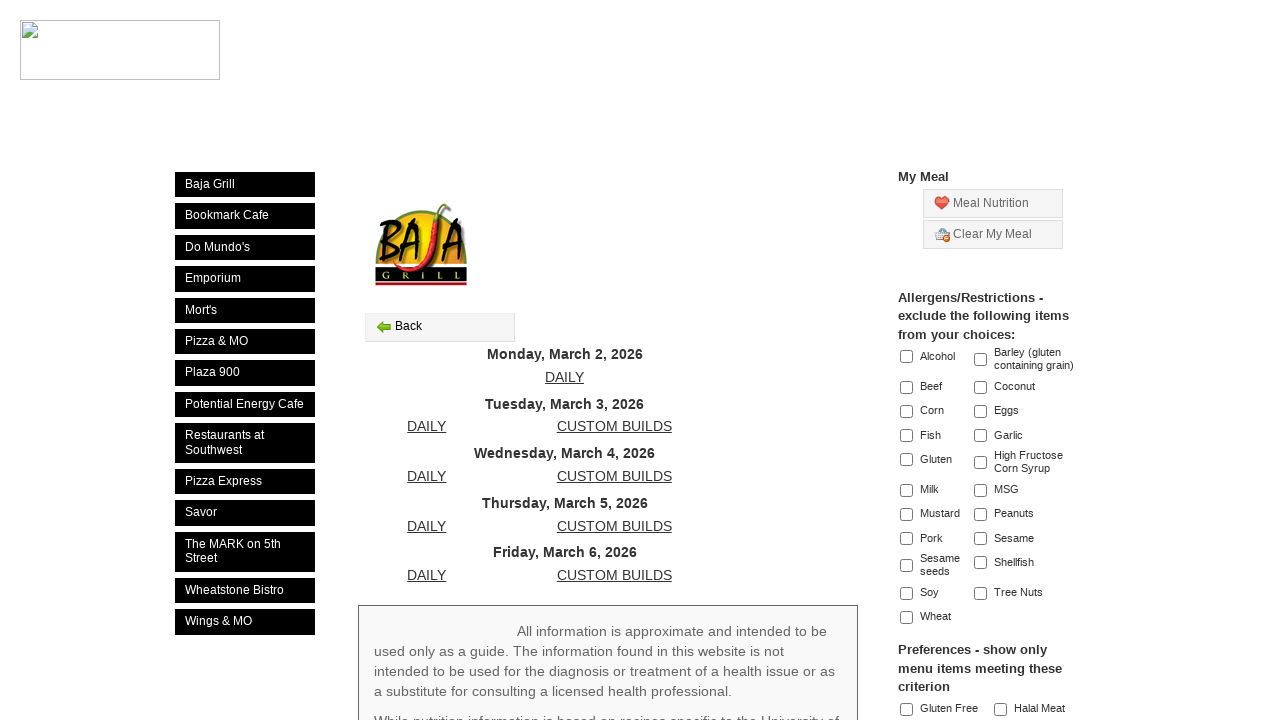

Waited for page to reach networkidle state
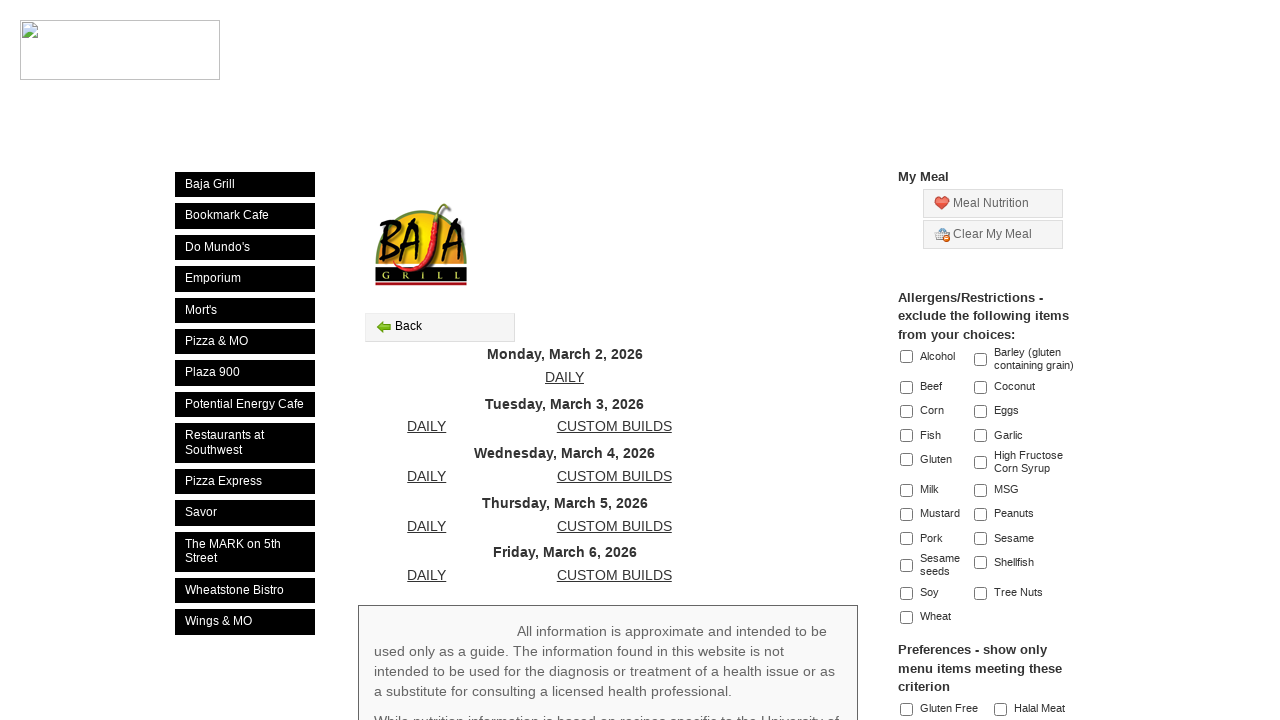

Menu table buttons found, proceeding to click first one
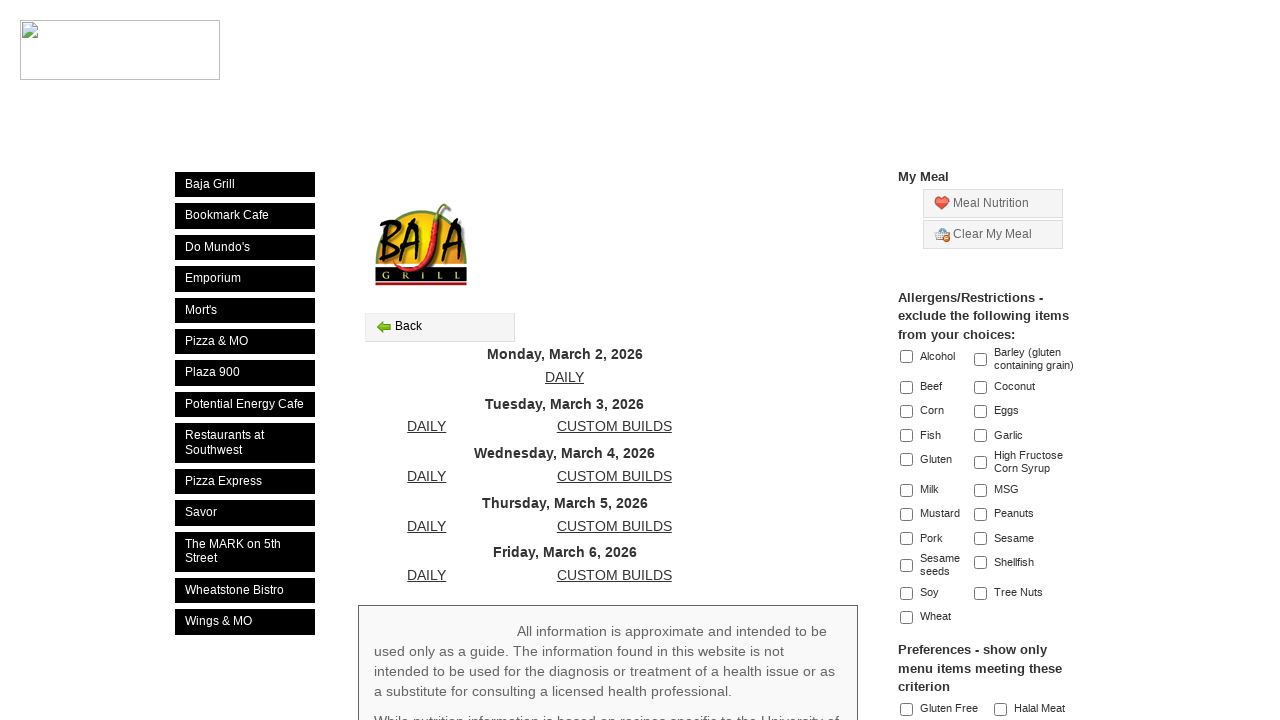

Waited for first menu table button to become visible
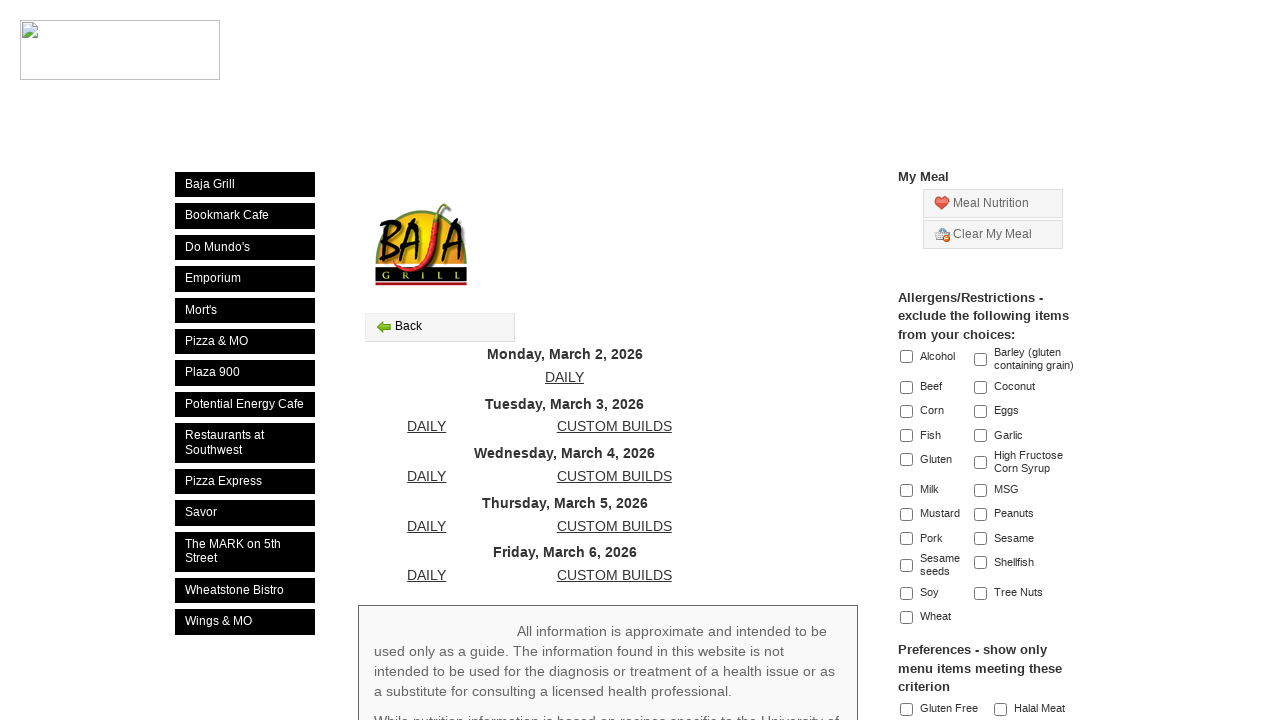

Clicked first menu table button at (564, 377) on a[onclick^='javascript:menuListSelectMenu'] >> nth=0
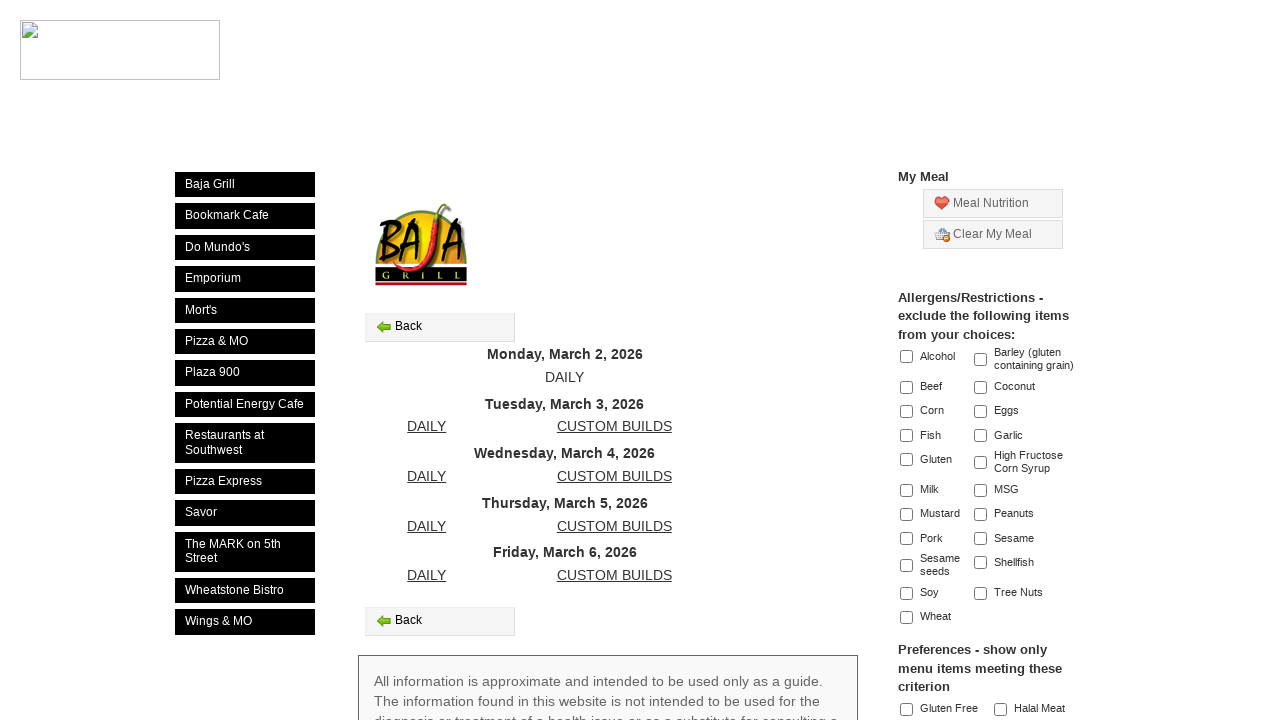

Waited for page to load after clicking menu table
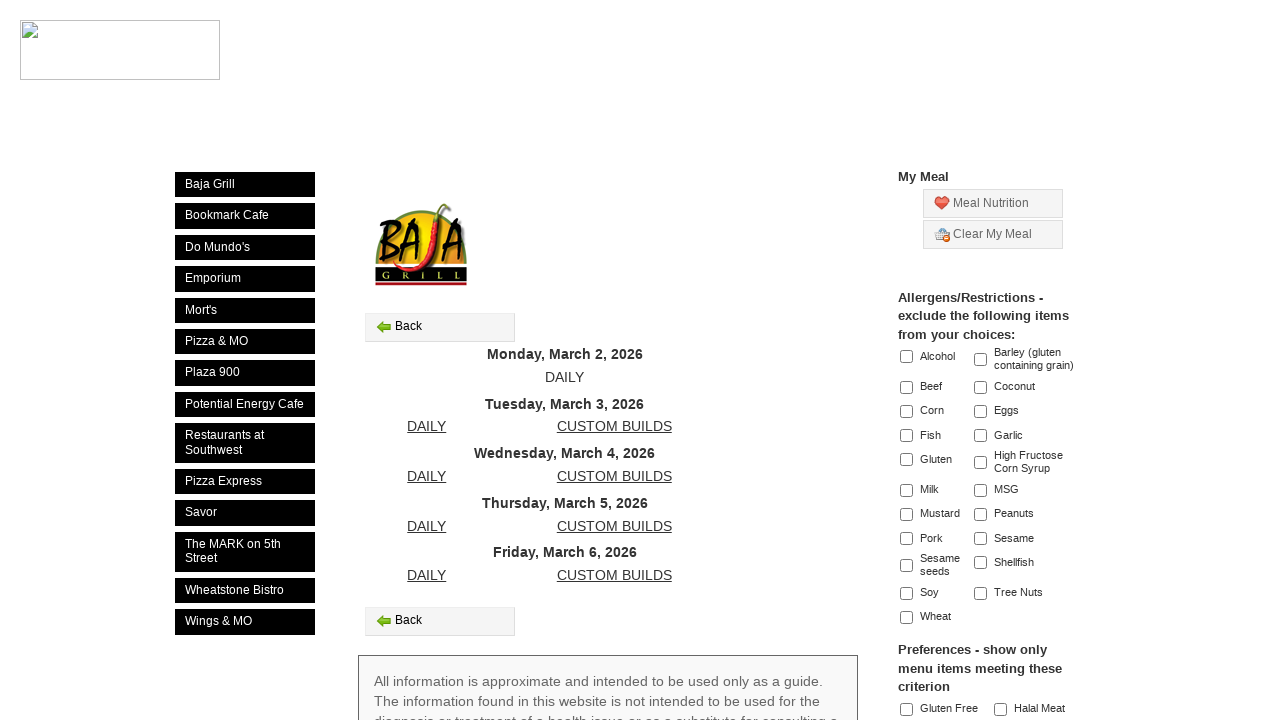

Located menu items grid element
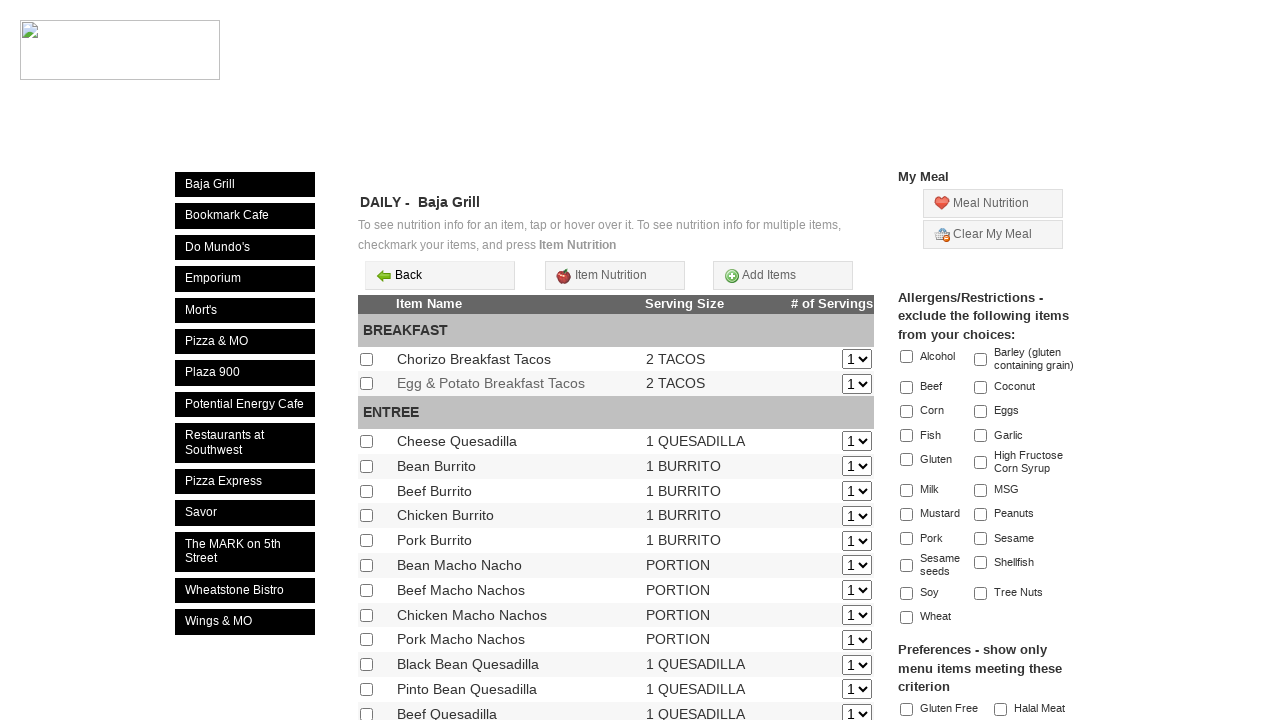

Menu items grid found, proceeding to navigate back
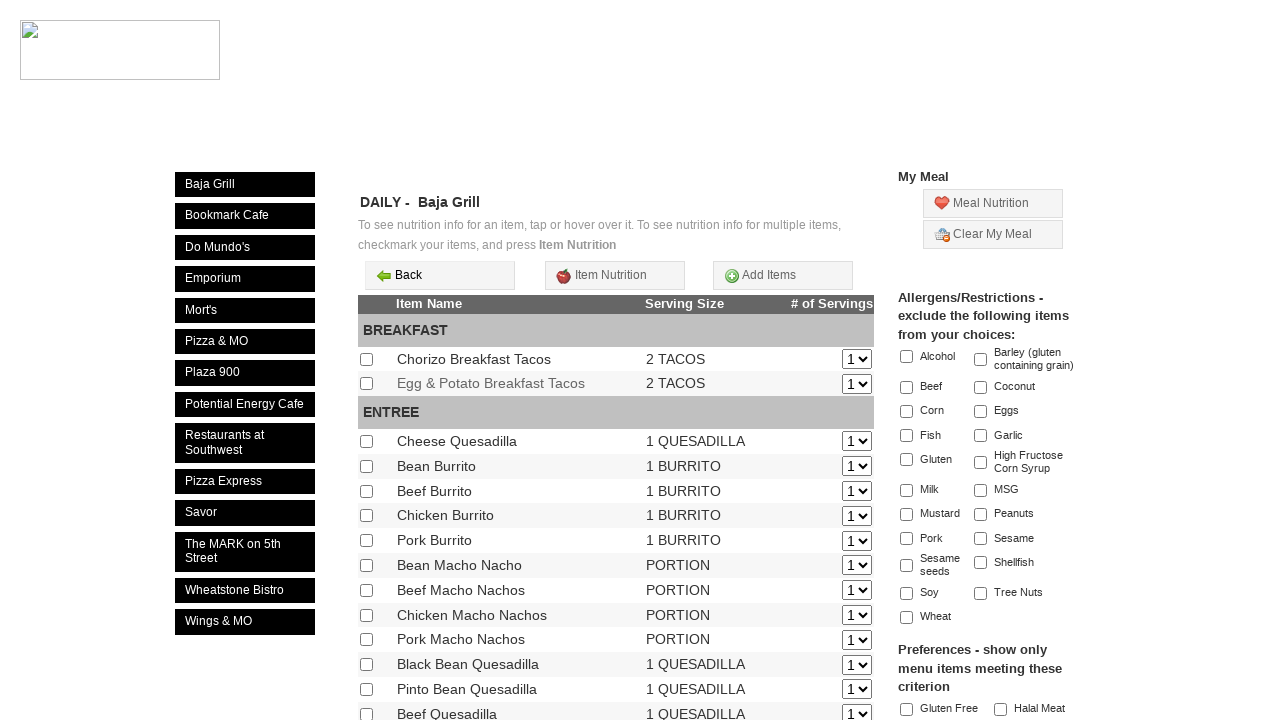

Located back button from menu items grid
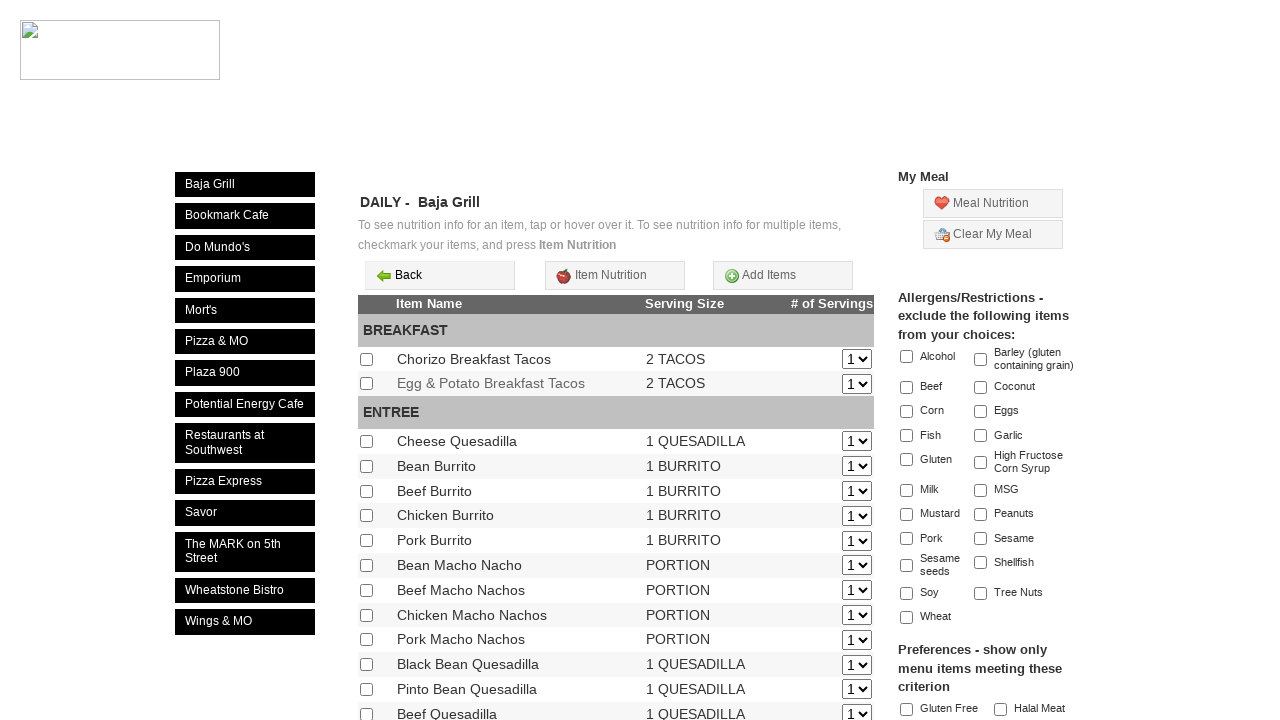

Waited for back button to be attached to DOM
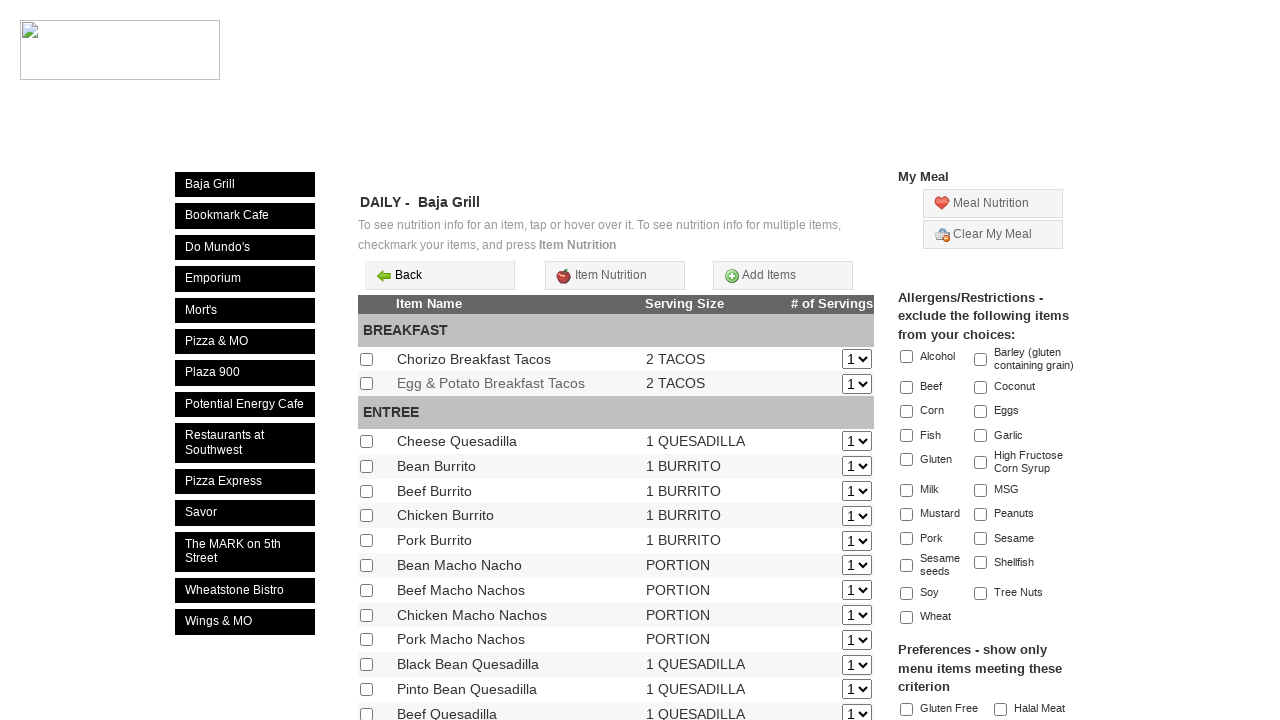

Clicked back button to return to menu tables at (440, 276) on #btn_Back1
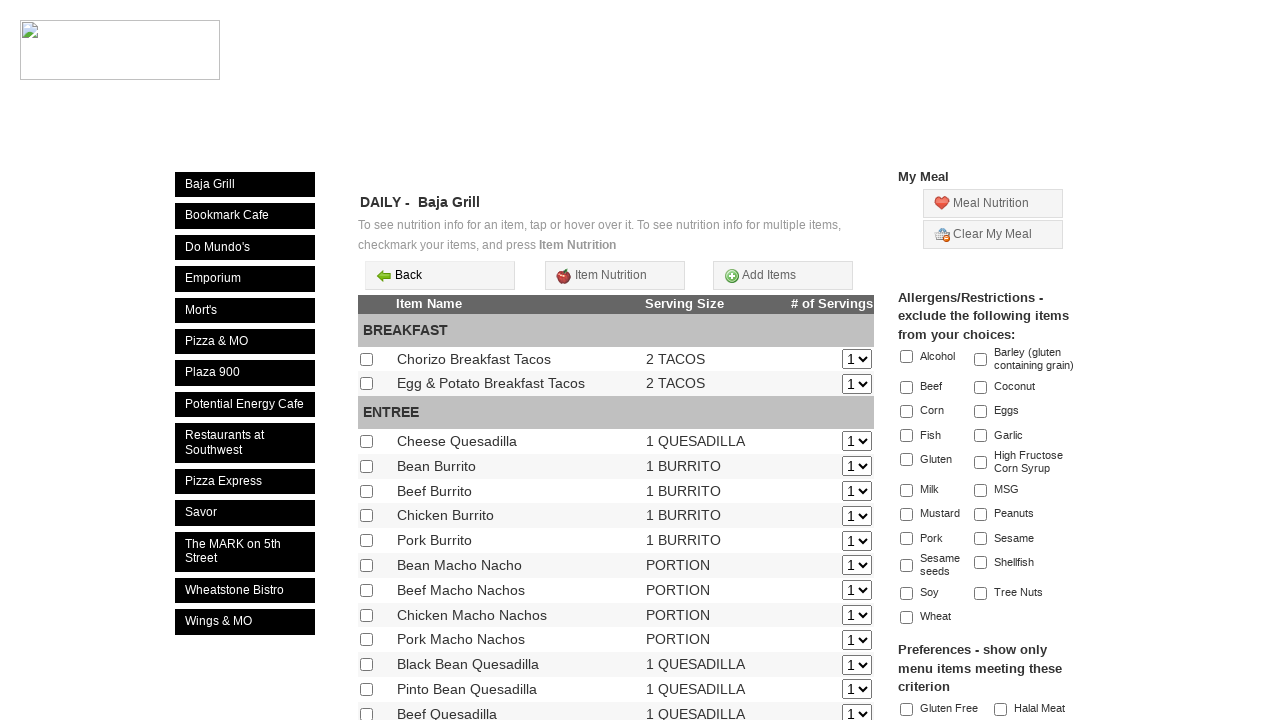

Waited for page to load after clicking back button
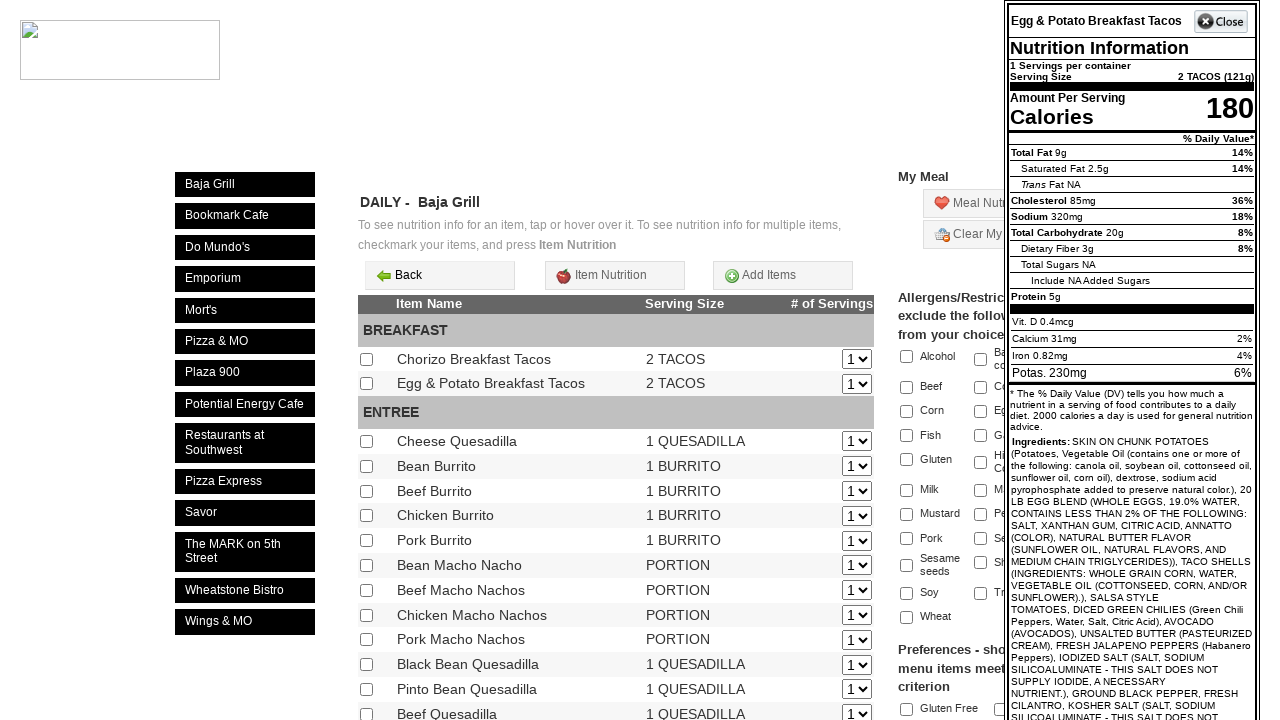

Located menu list back button element
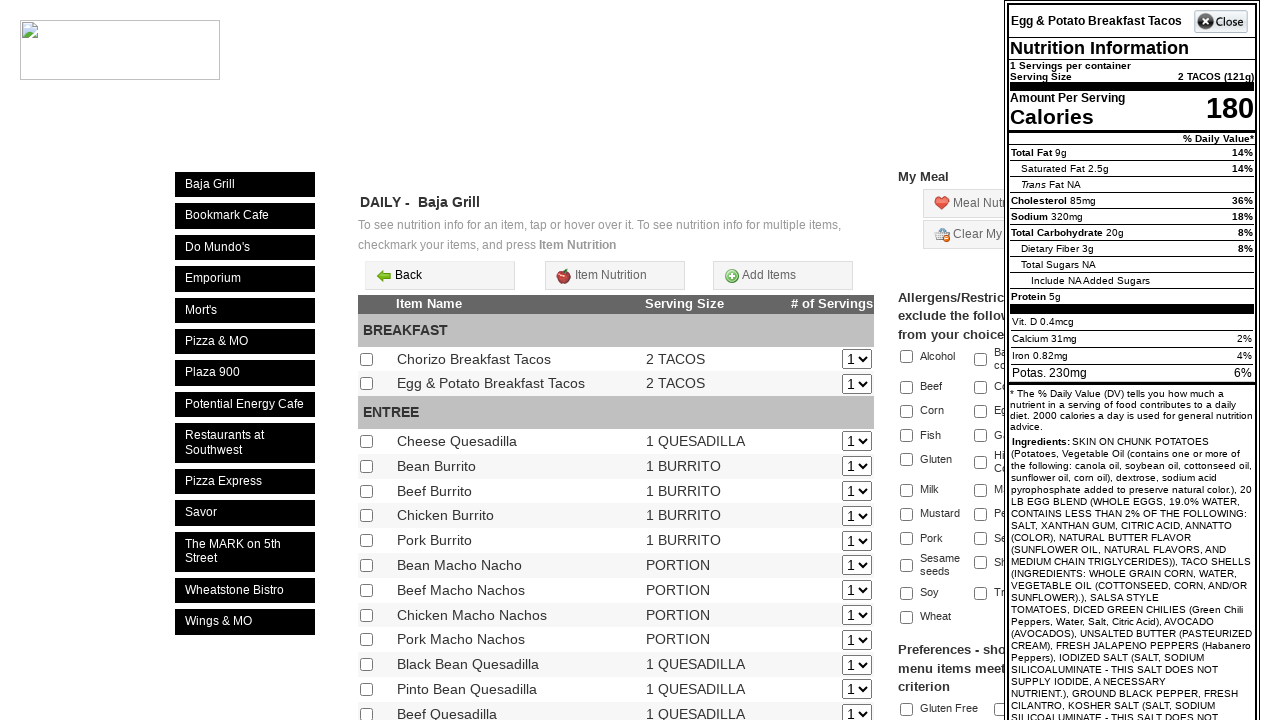

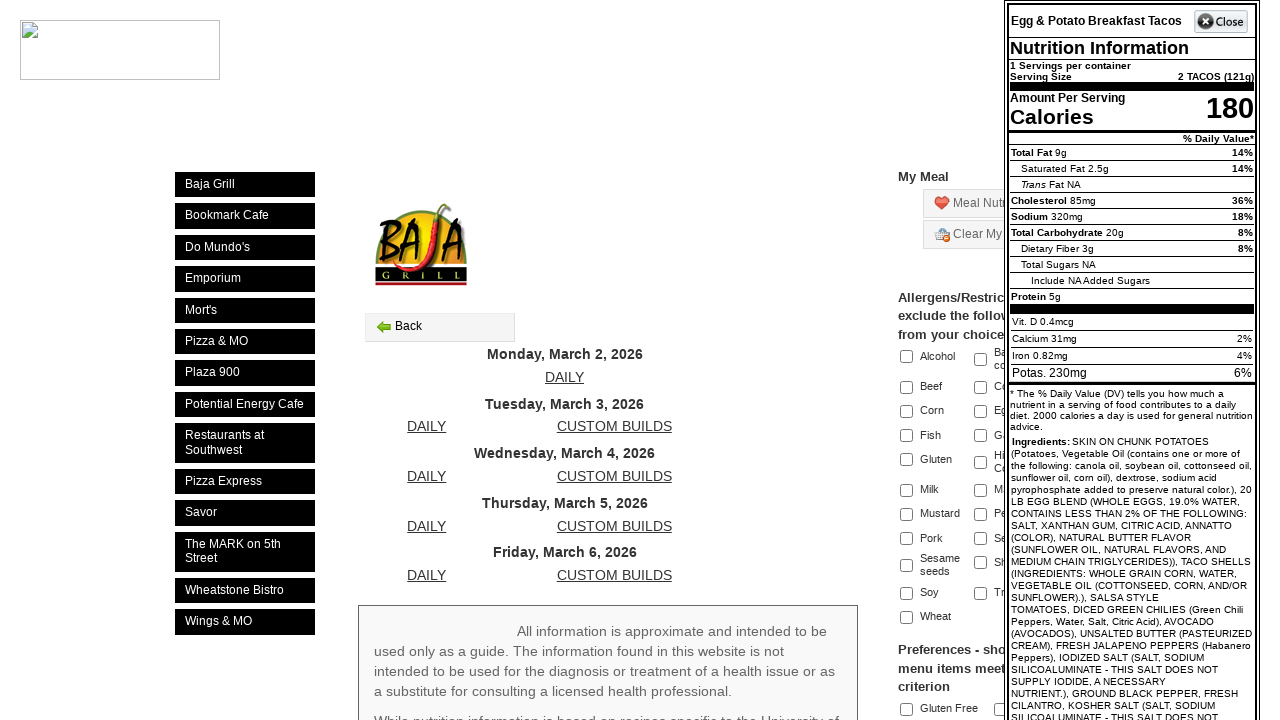